Visits the GitHub homepage and verifies the page loads successfully by checking the page title

Starting URL: https://github.com

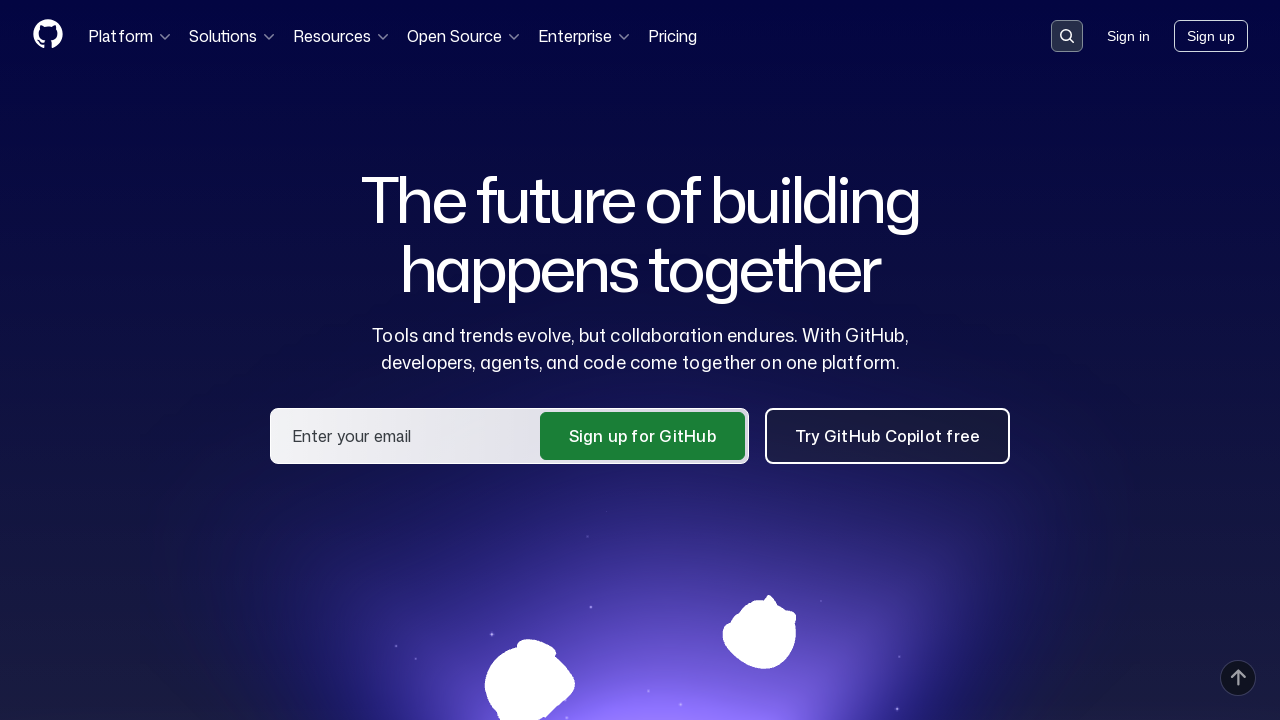

Navigated to GitHub homepage
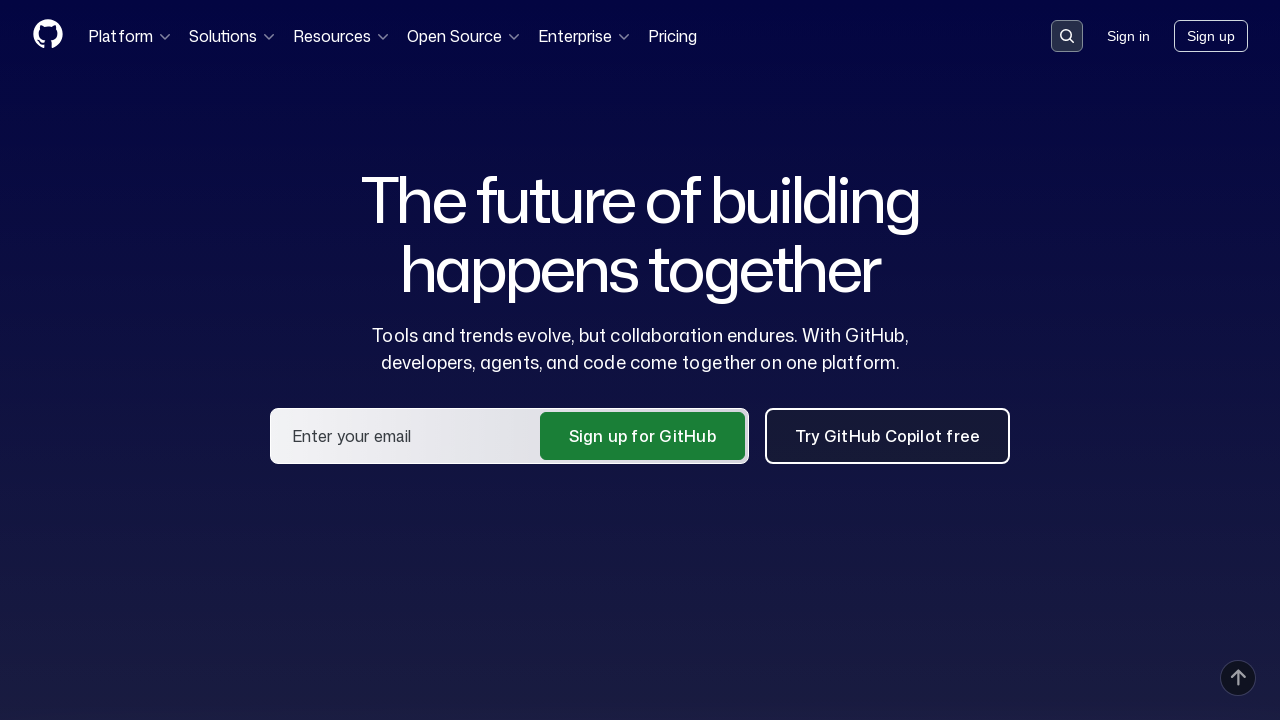

Page DOM content loaded
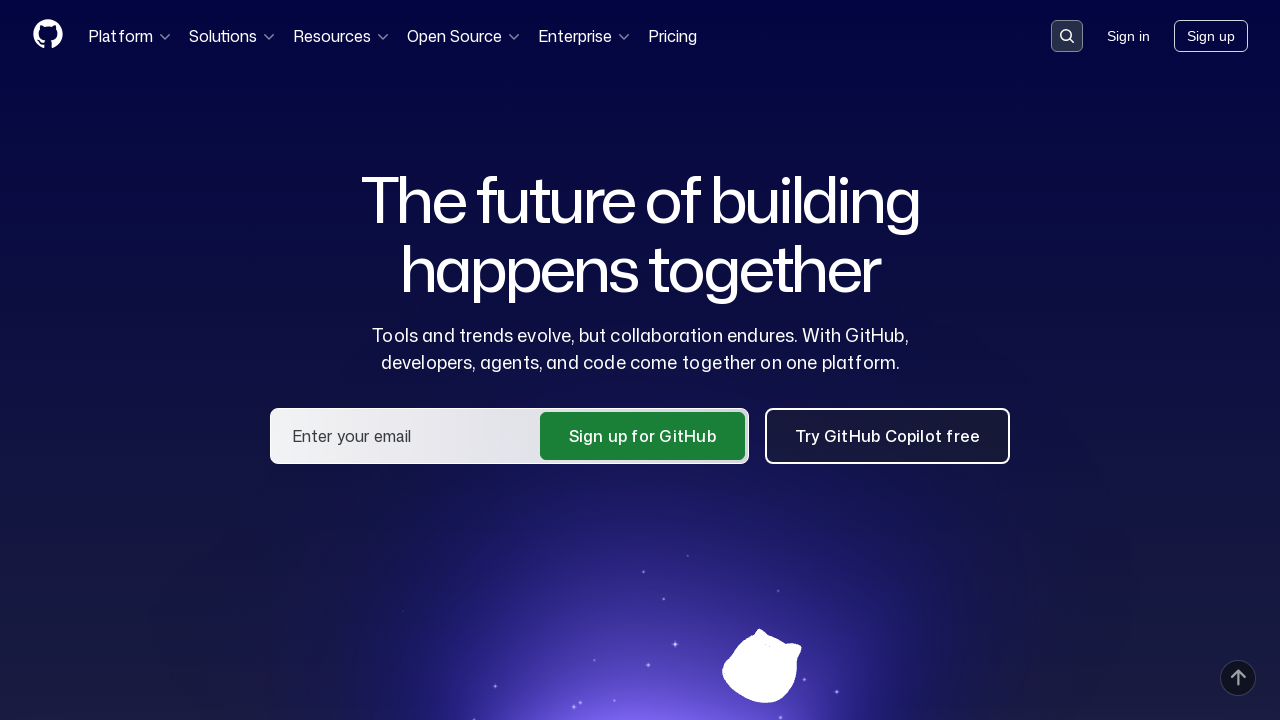

Verified page title contains 'GitHub'
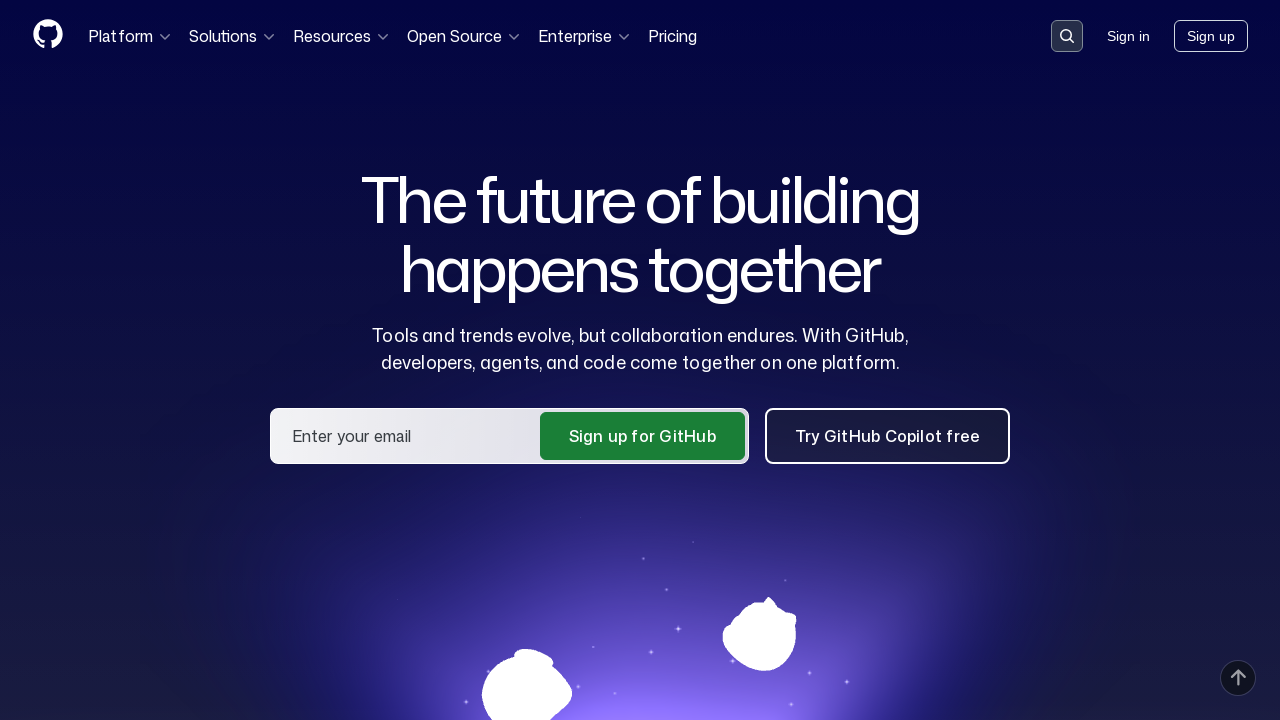

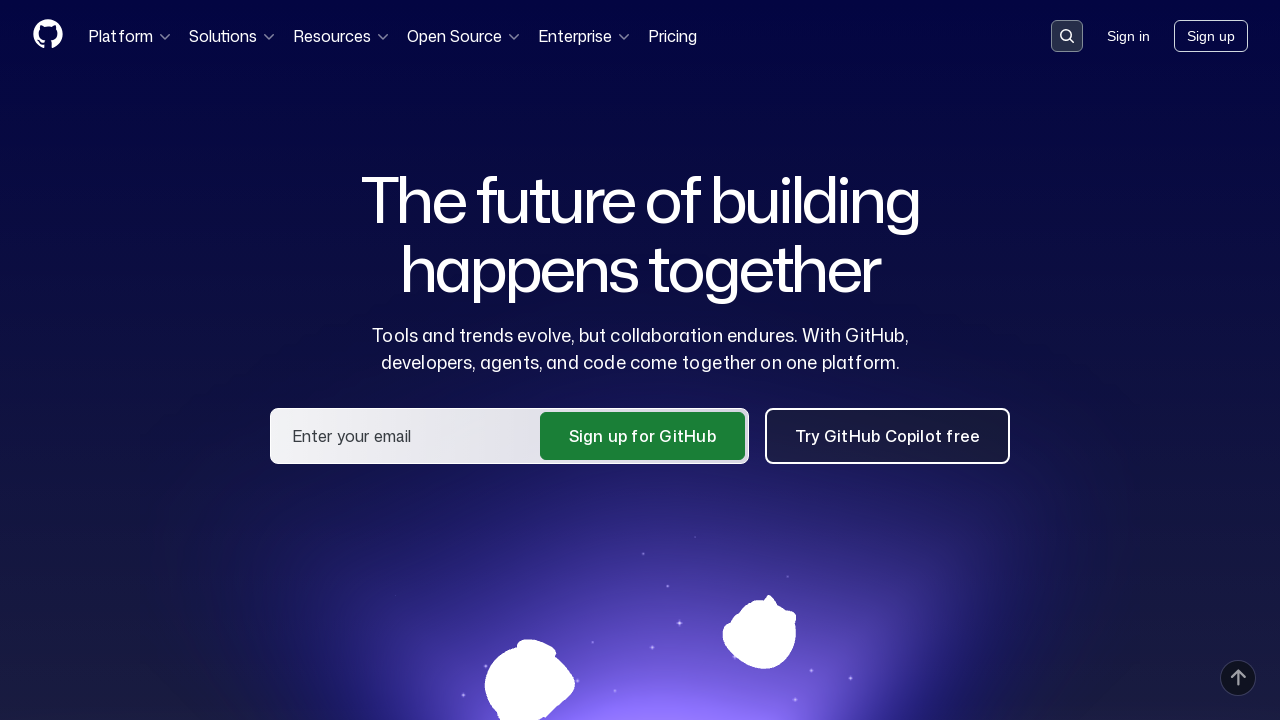